Tests checkbox handling functionality by checking, unchecking, and clicking various checkboxes on a form page

Starting URL: https://dev.automationtesting.in/form

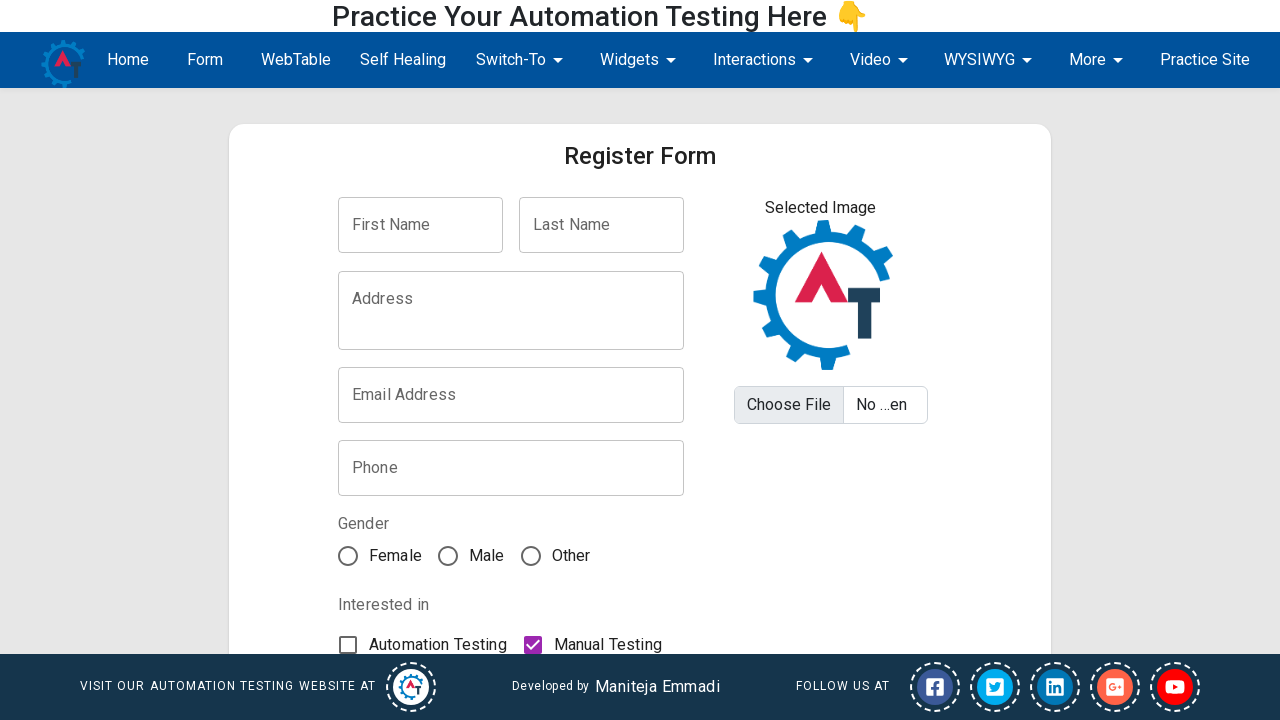

Checked the automation_testing checkbox at (348, 645) on xpath=//input[@value='automation_testing']
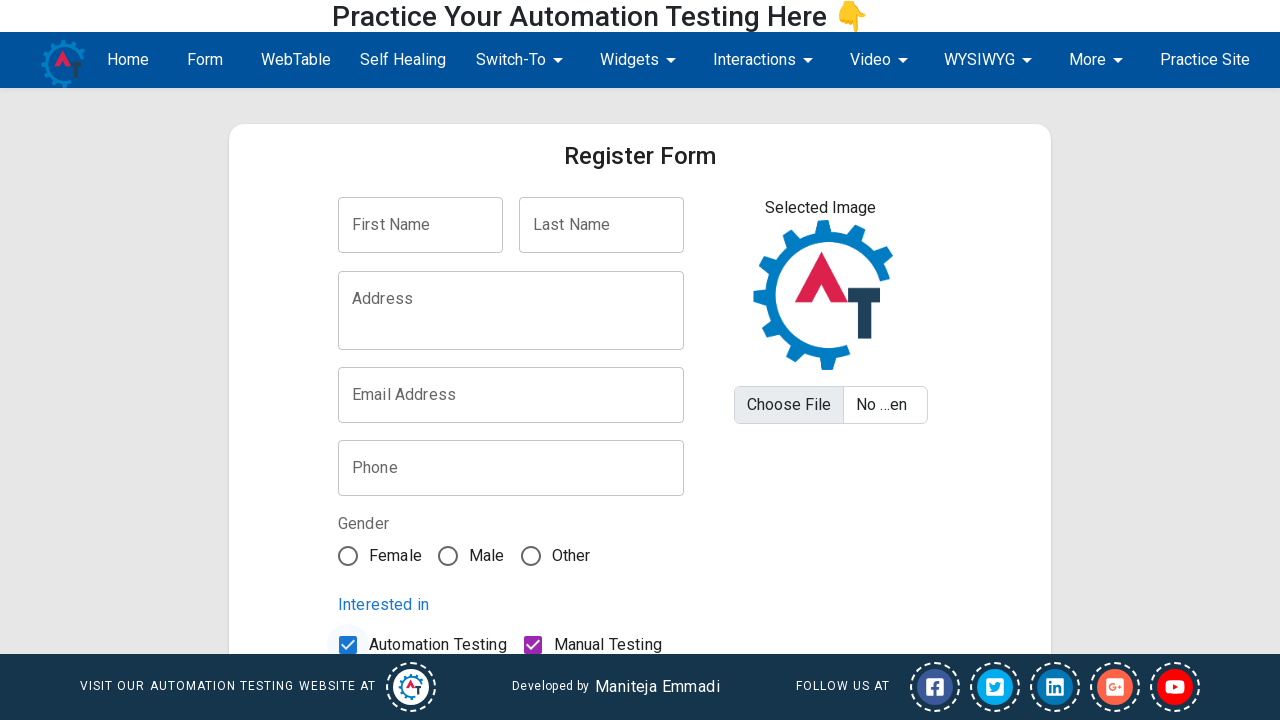

Unchecked the automation_testing checkbox at (348, 645) on xpath=//input[@value='automation_testing']
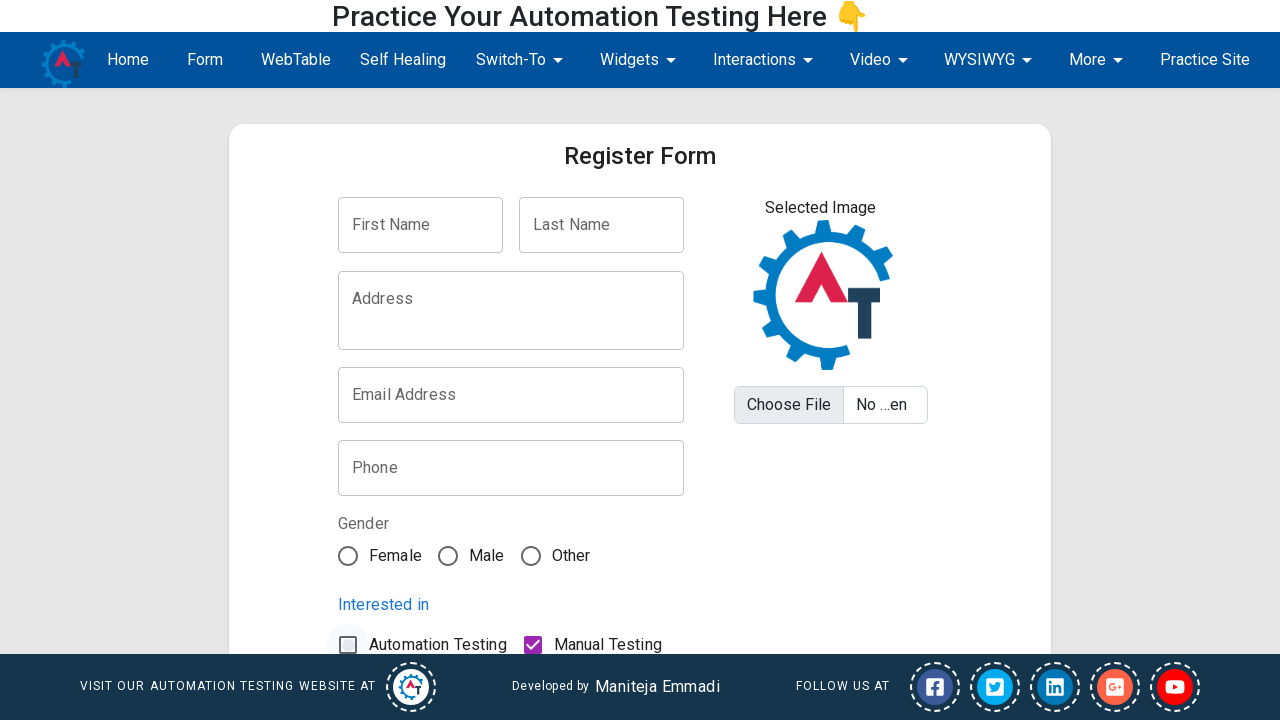

Development checkbox was not selected, clicked it to check at (348, 687) on xpath=//input[@value='development']
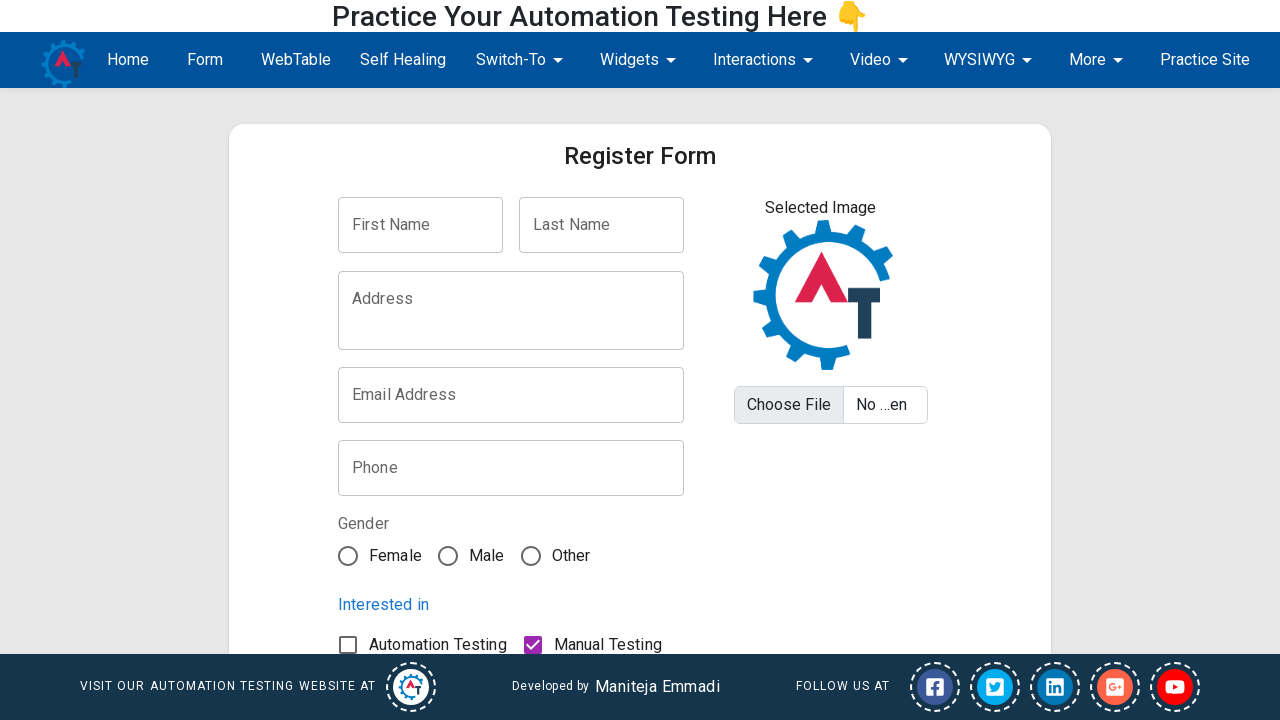

Clicked the management checkbox at (491, 687) on xpath=//input[@value='management']
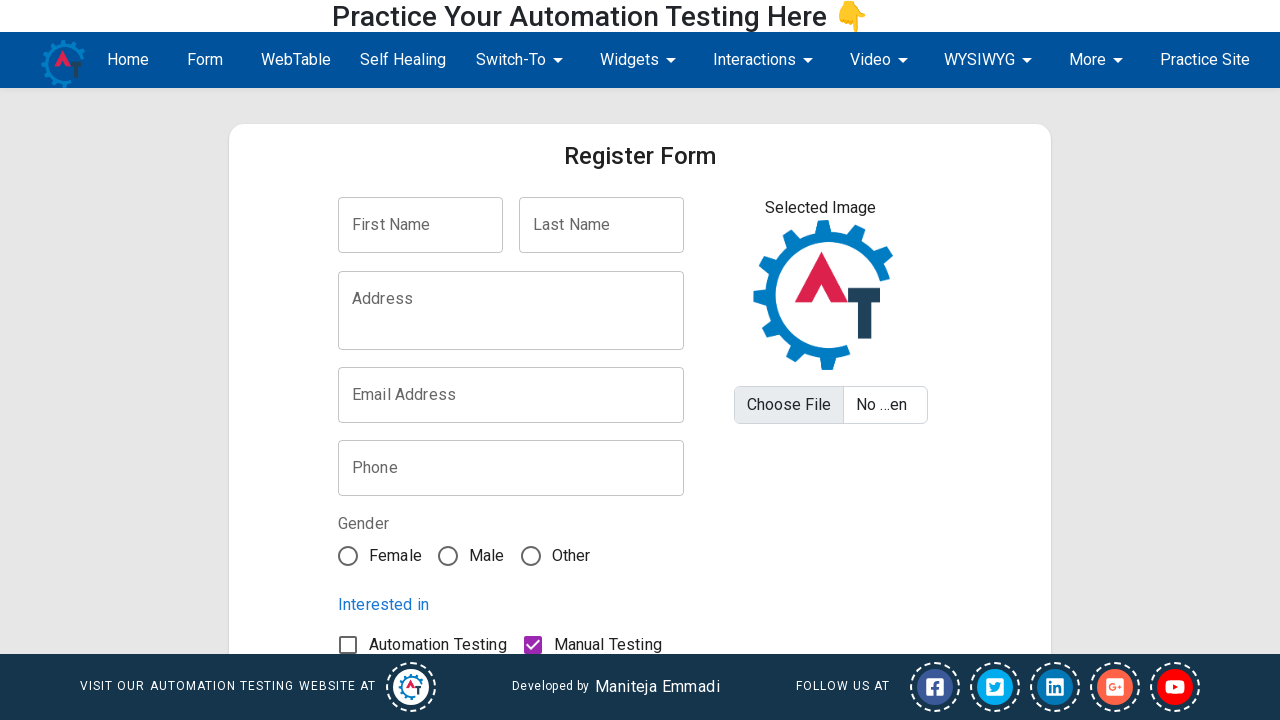

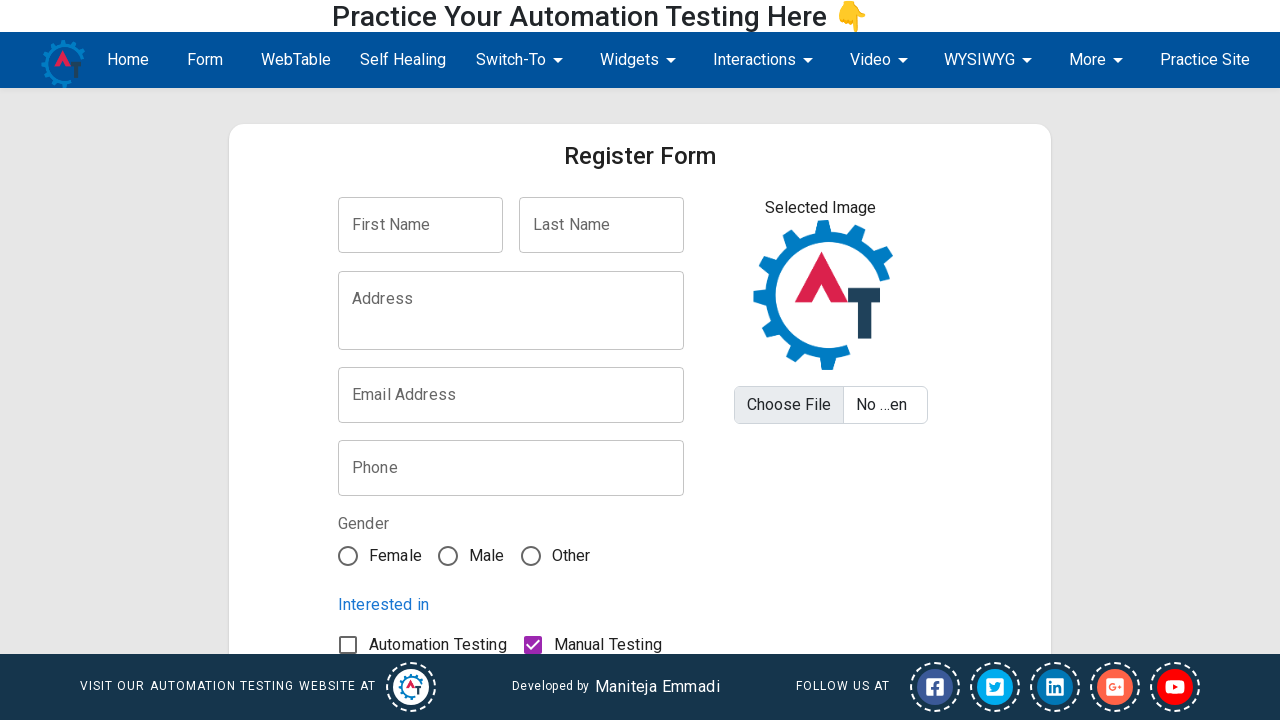